Navigates to the Spinner documentation page and verifies the h1 heading displays correctly

Starting URL: https://flowbite-svelte.com/docs/components/spinner

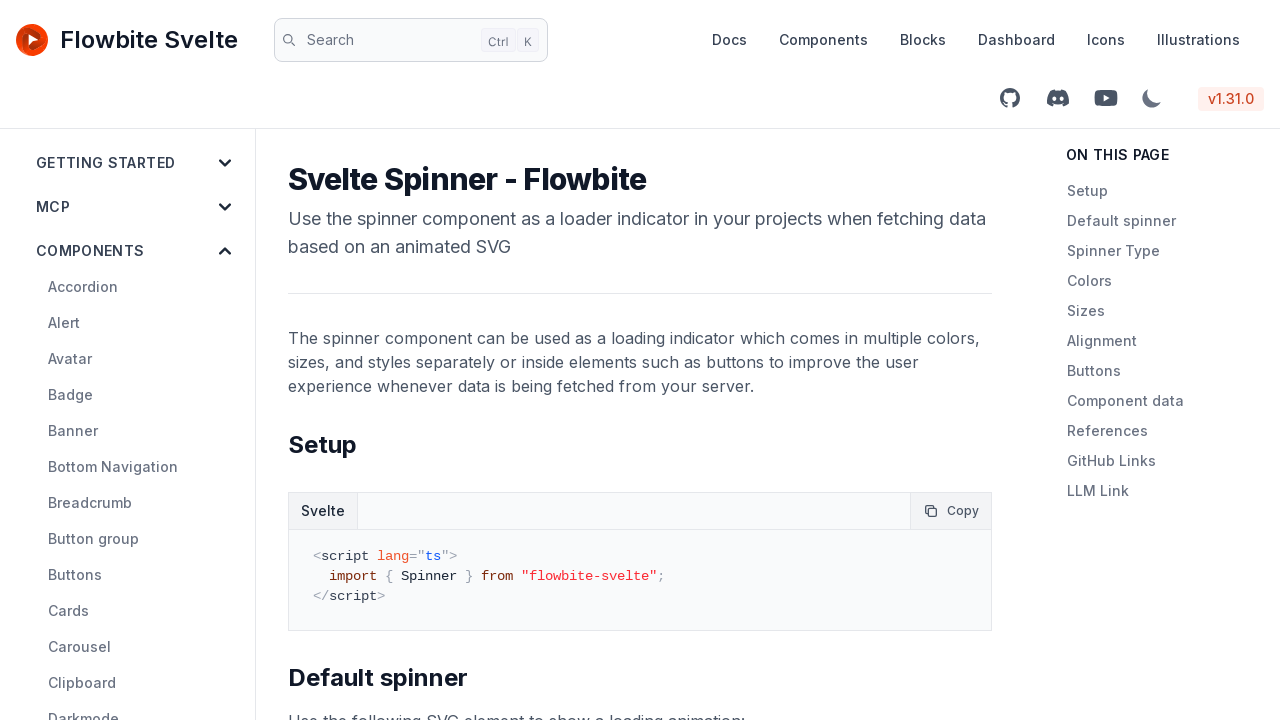

Navigated to Spinner documentation page
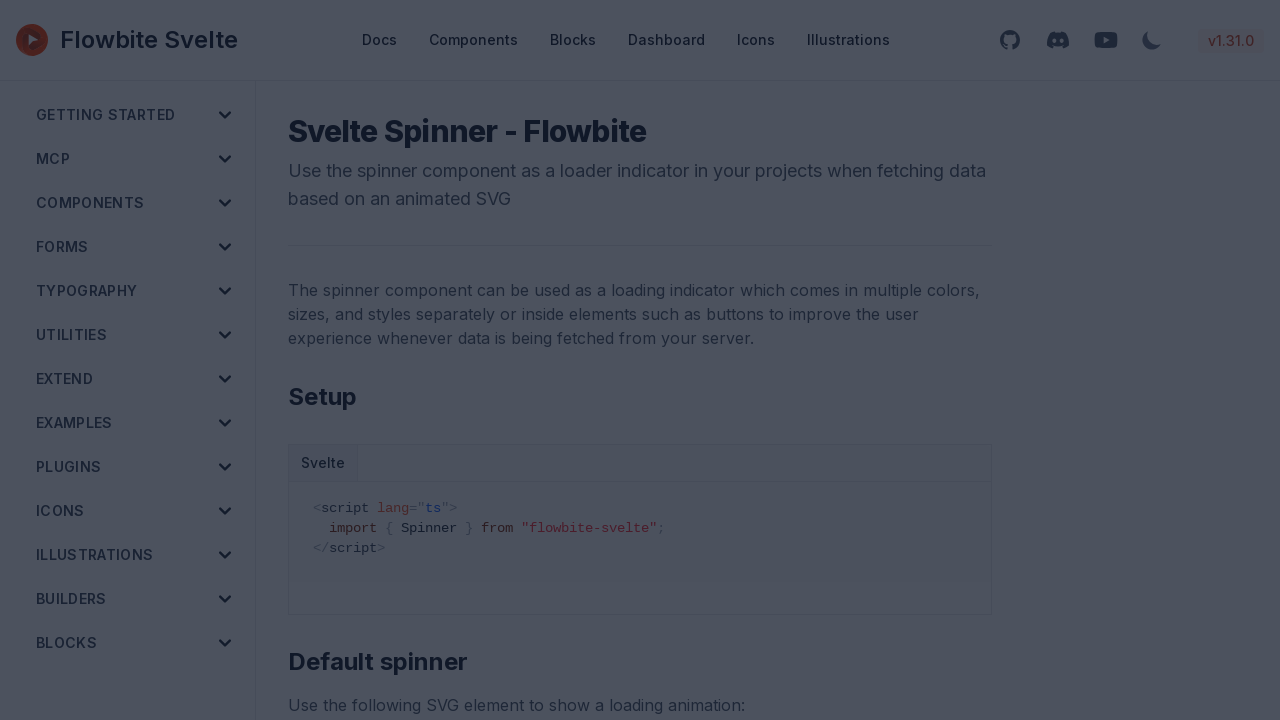

h1 heading element is present on the page
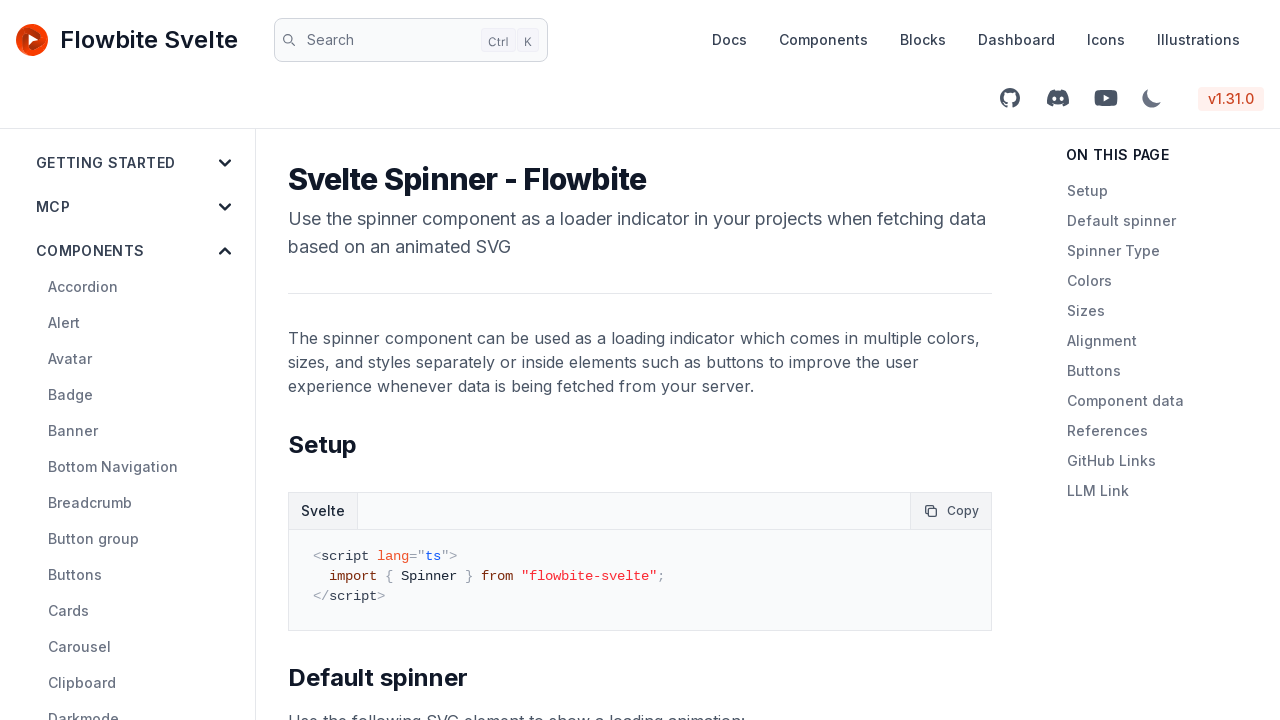

Verified h1 heading is visible
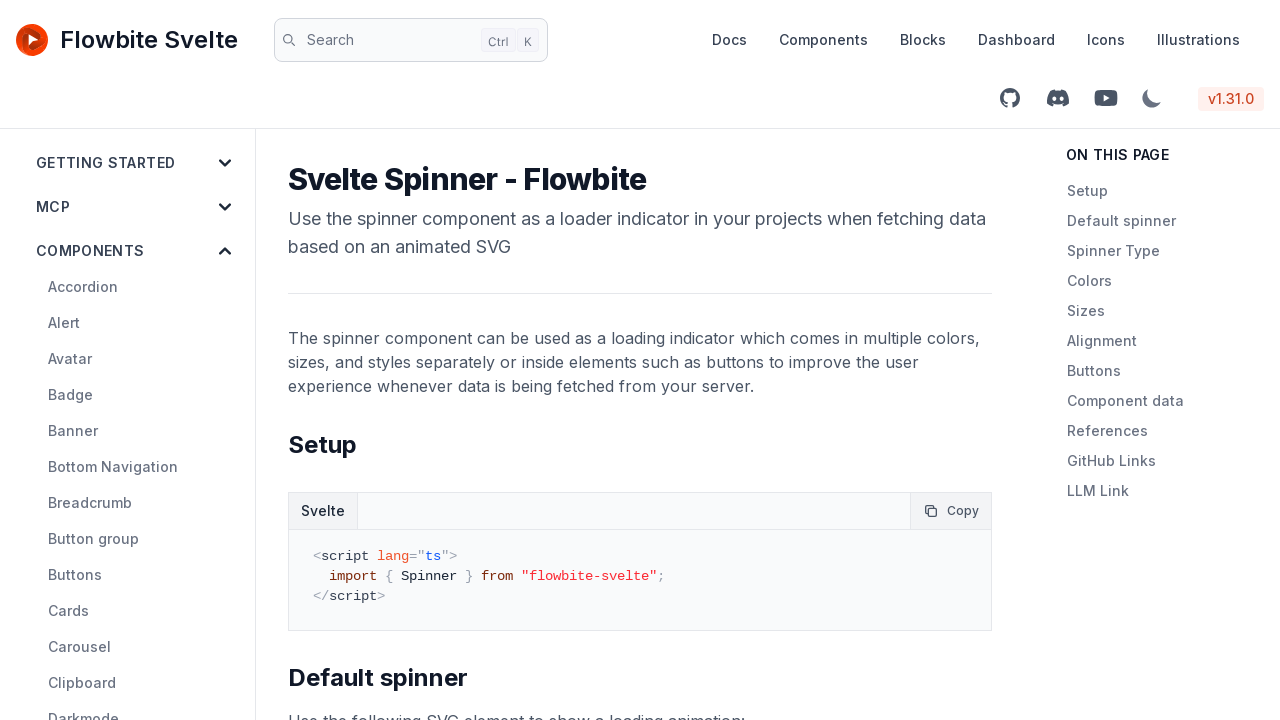

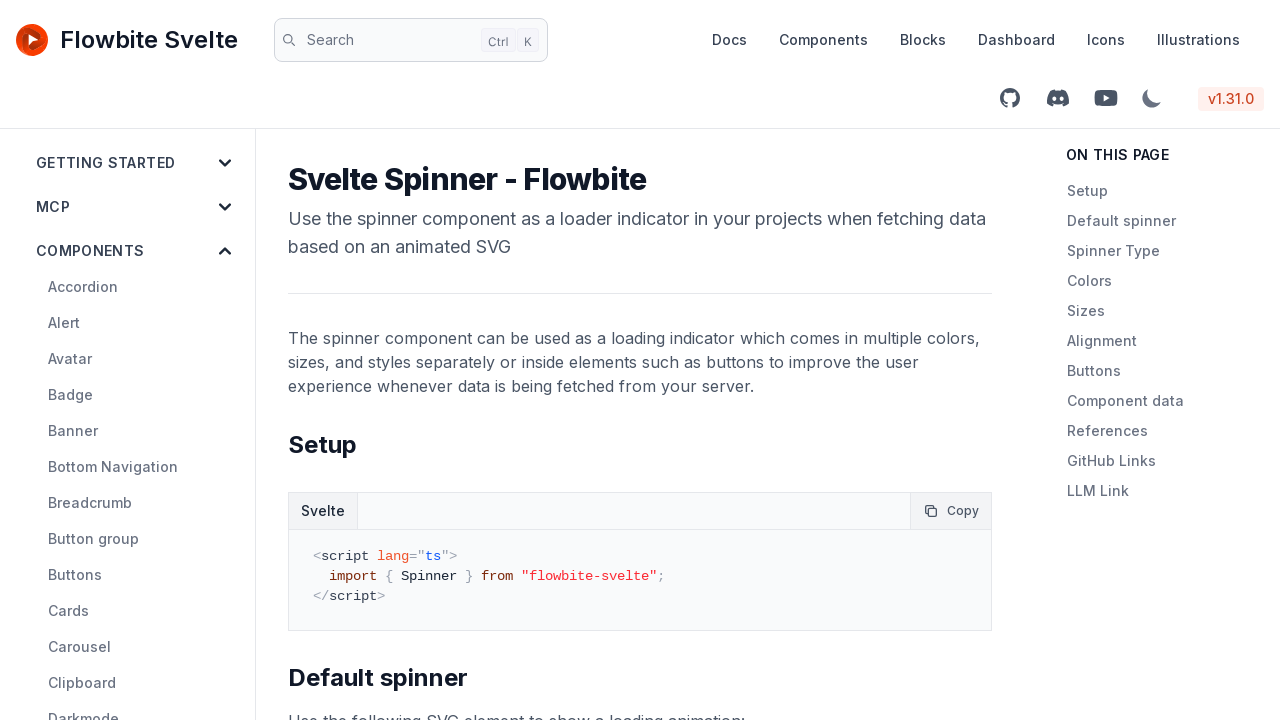